Tests phone number field validation by entering an invalid short number, checking error appears, then entering a valid 10-digit number and verifying error disappears

Starting URL: https://osstep.github.io/action_fill

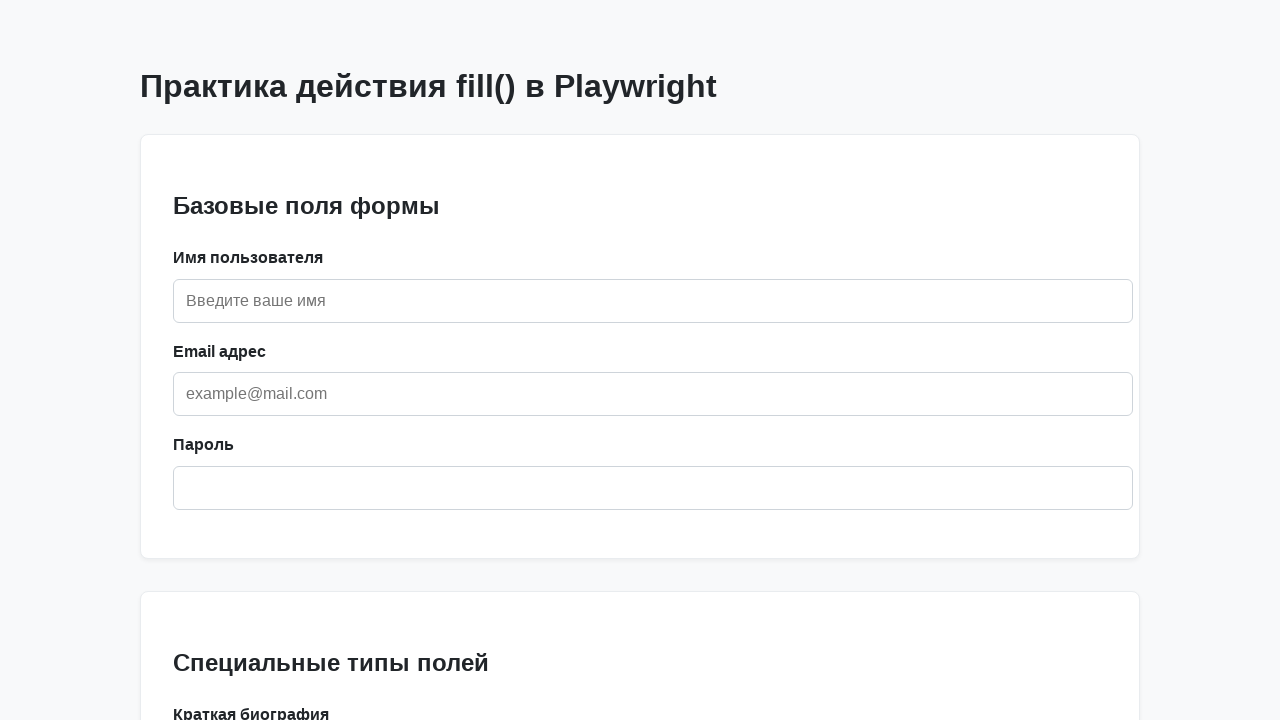

Navigated to phone validation test page
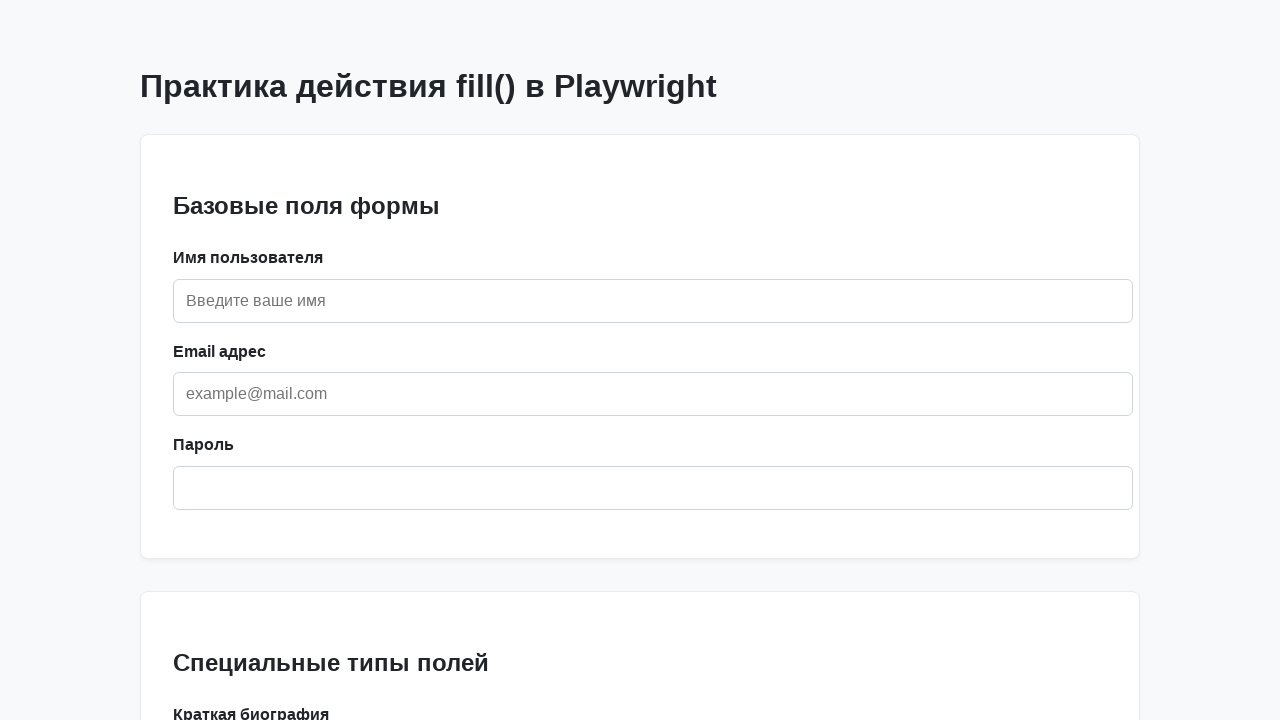

Located phone number field by label
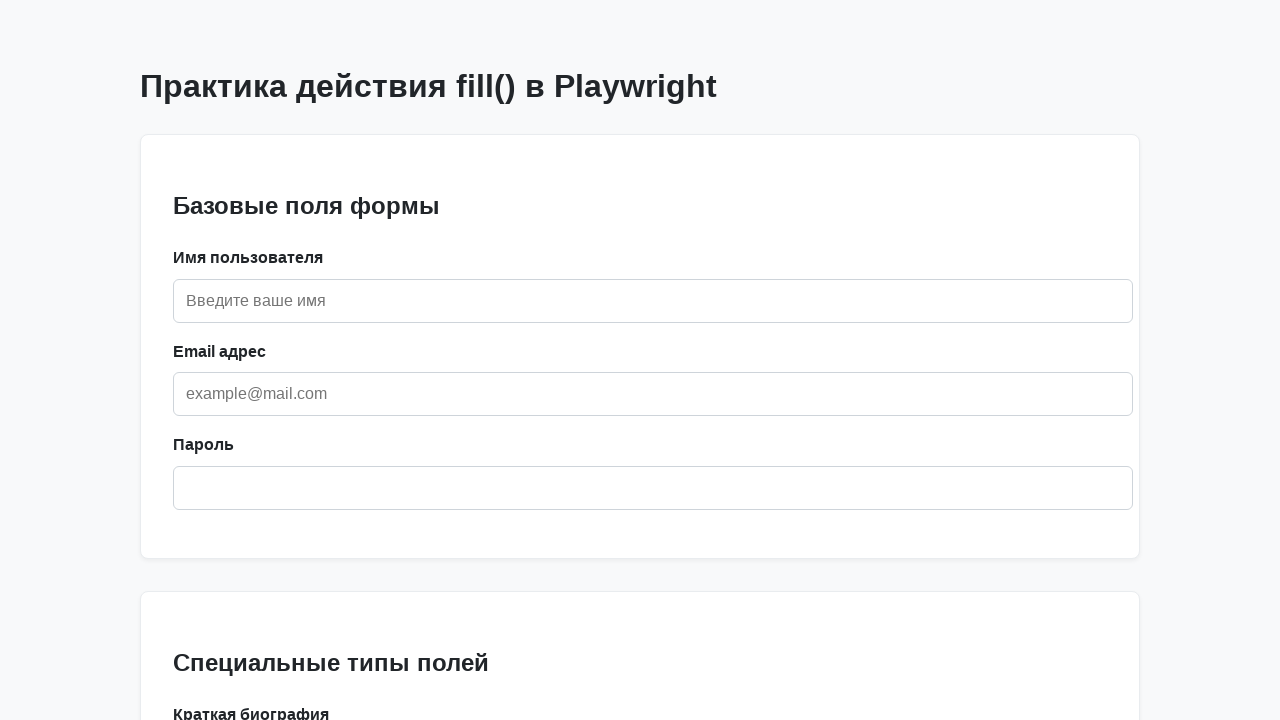

Located error message element
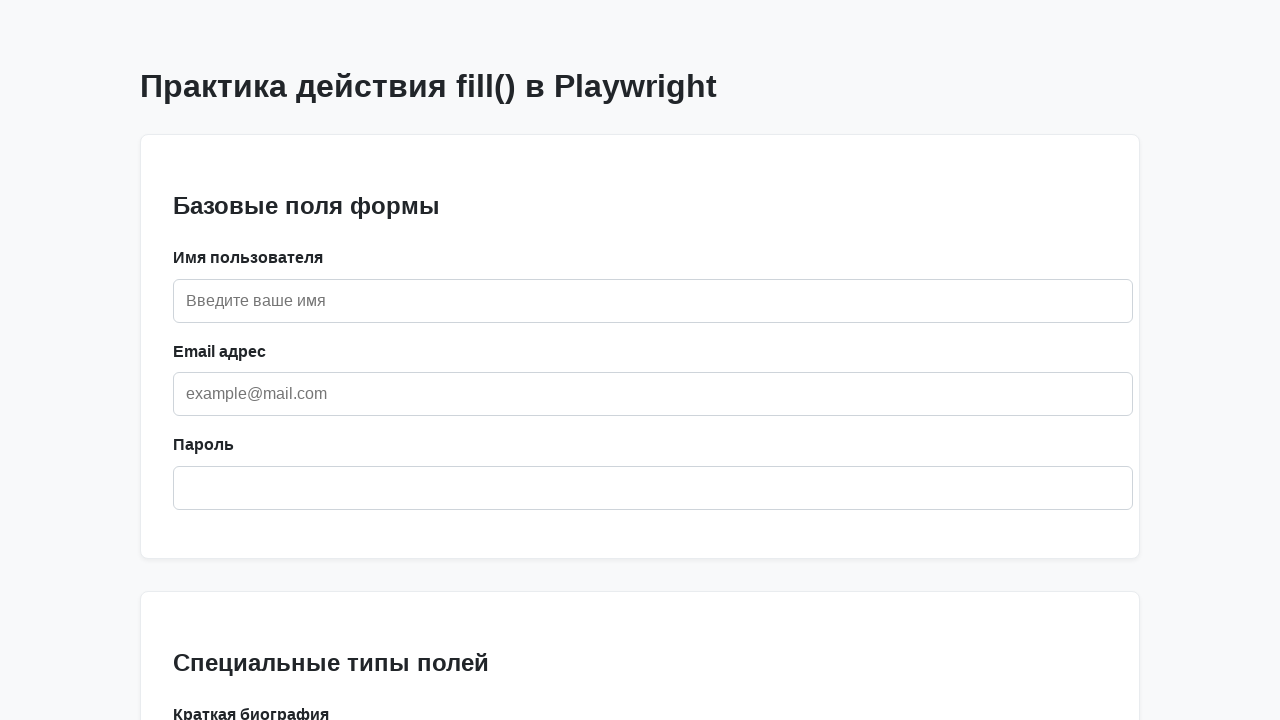

Entered invalid short phone number '12 3' on internal:label="\u0422\u0435\u043b\u0435\u0444\u043e\u043d"i
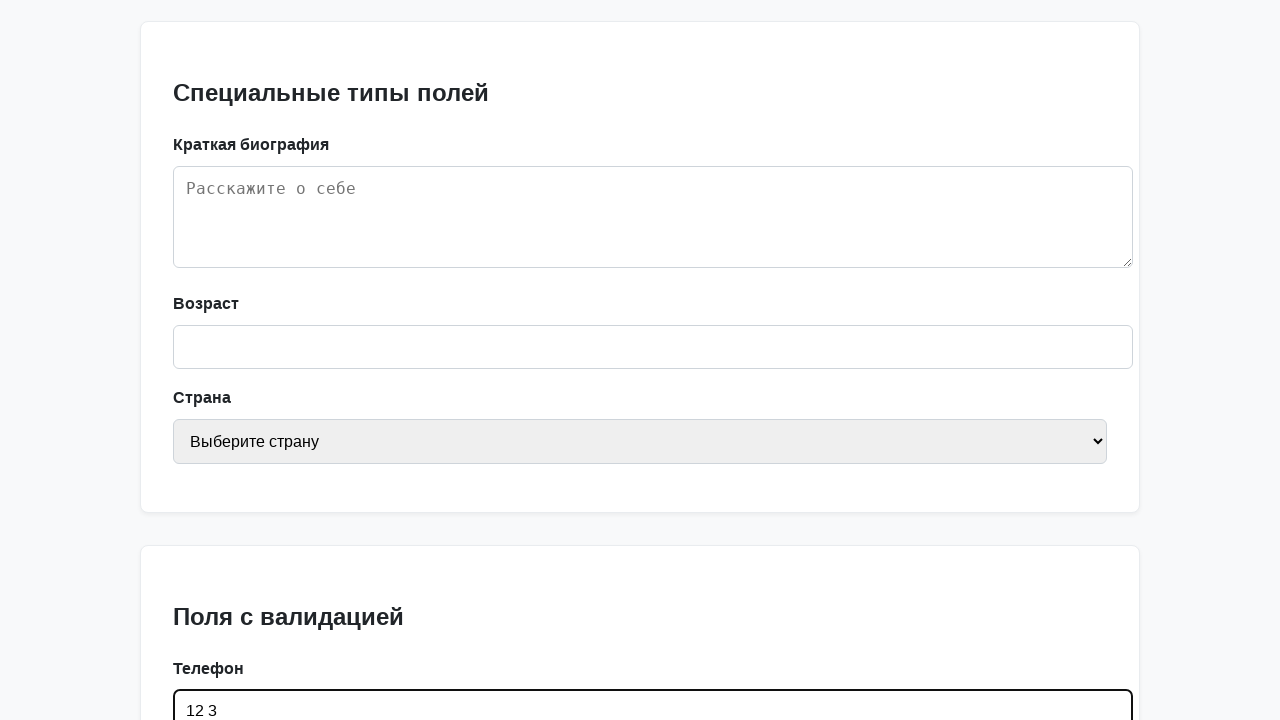

Verified error message 'Требуется 10 цифр' is visible
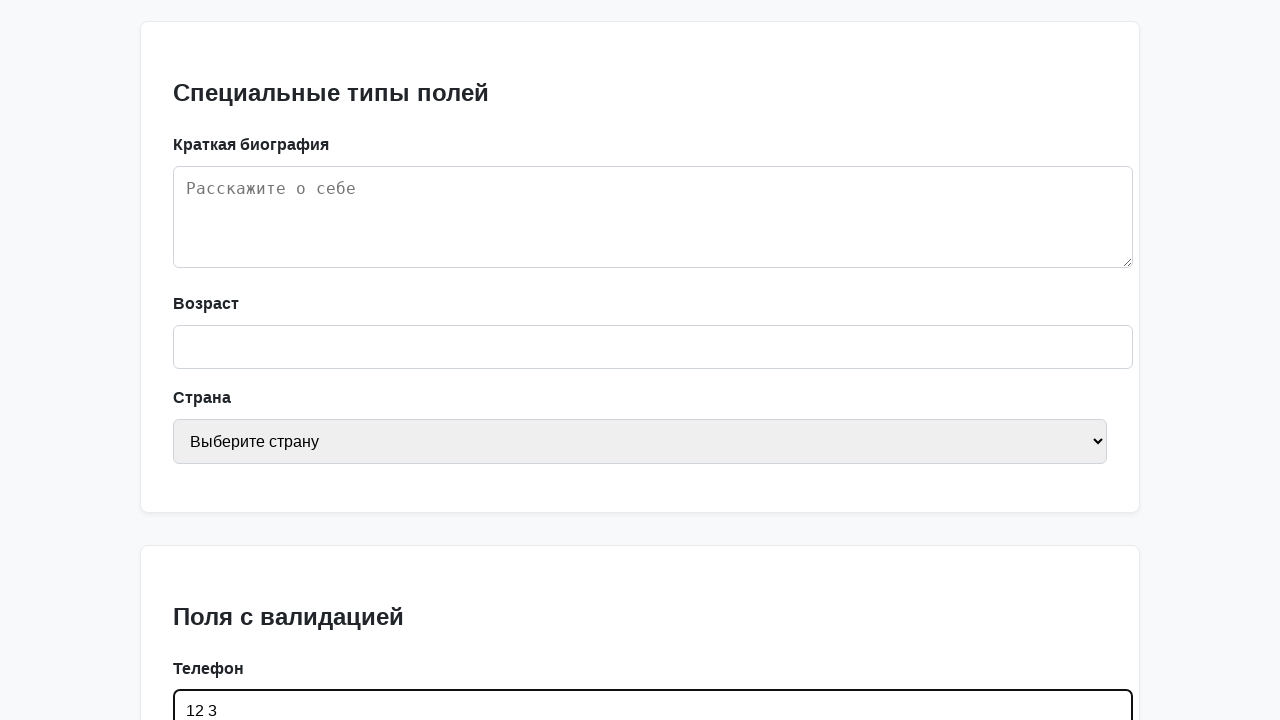

Entered valid 10-digit phone number '9253598585' on internal:label="\u0422\u0435\u043b\u0435\u0444\u043e\u043d"i
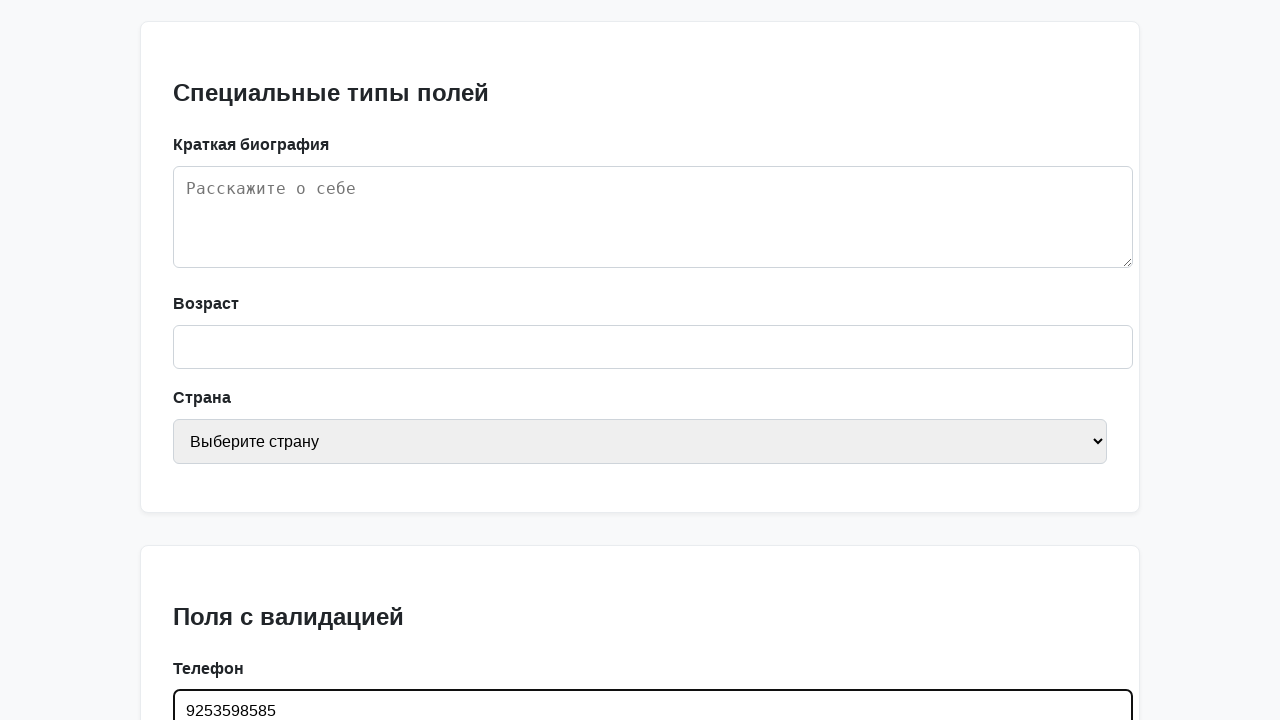

Verified error message disappeared after entering valid phone number
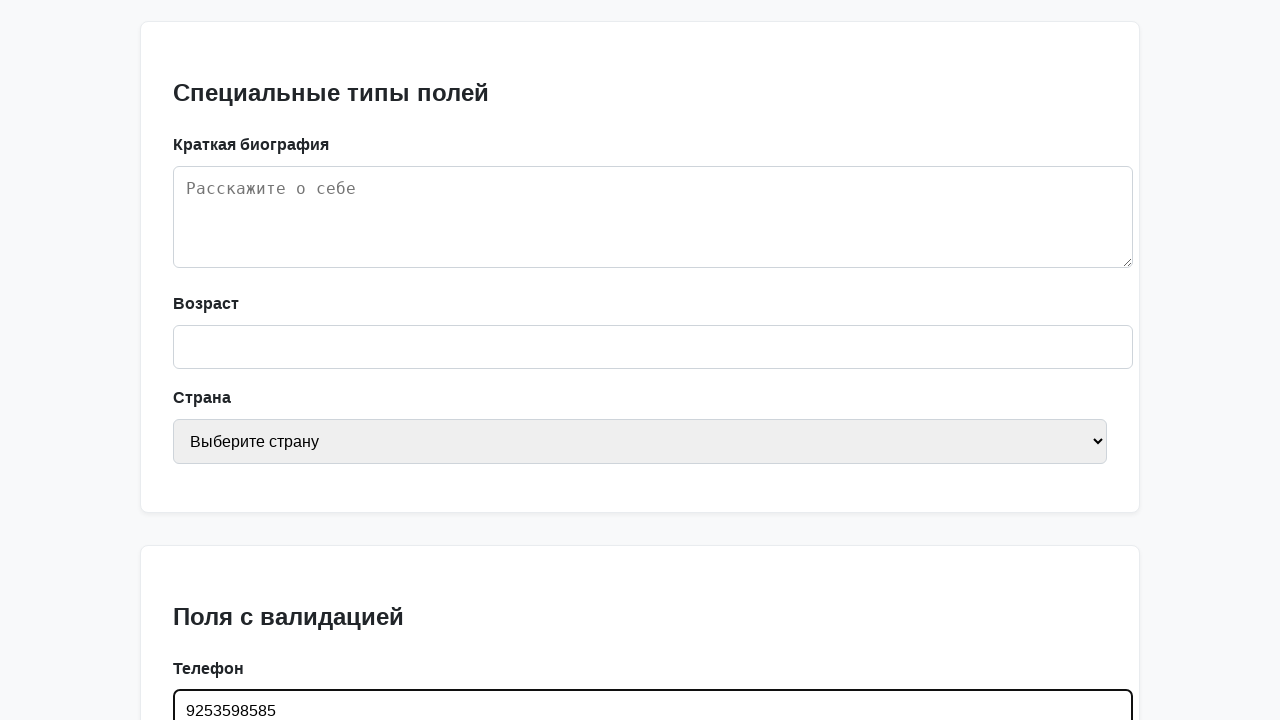

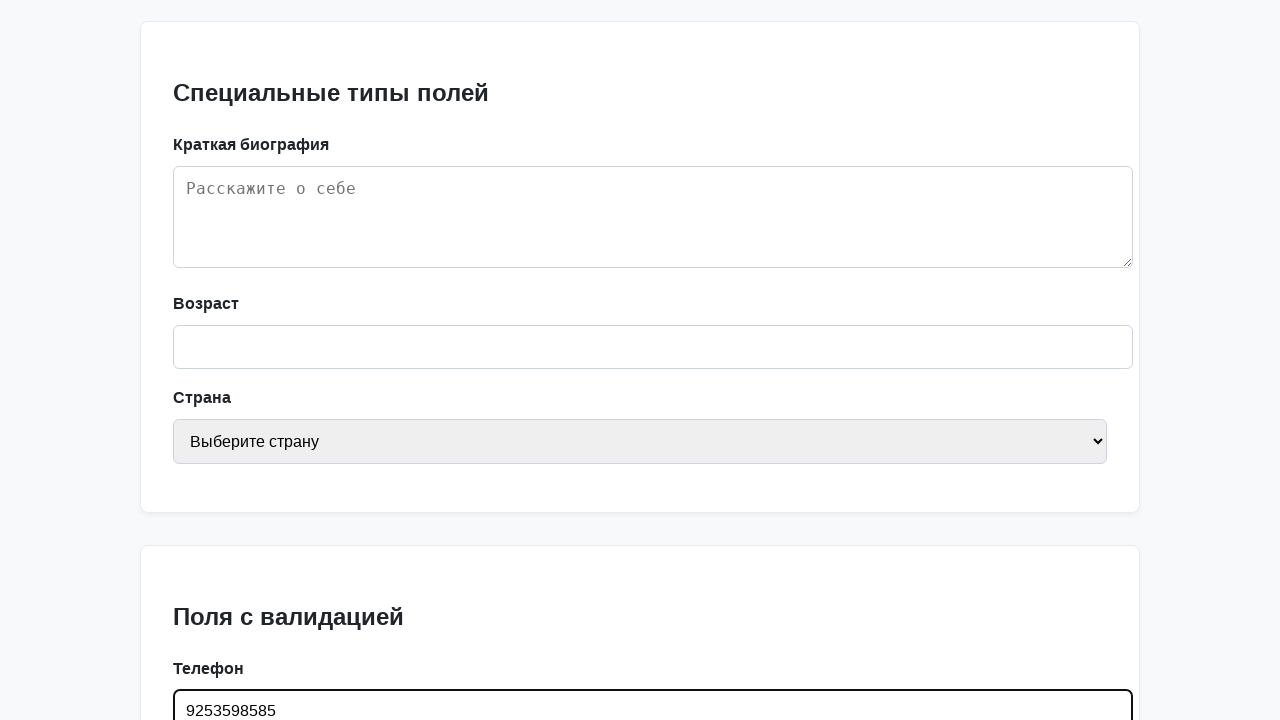